Navigates to a GitHub Pages portfolio site, finds links on the page, and validates that they don't lead to 404 error pages by visiting each link and checking the page title.

Starting URL: https://mariafwf.github.io/

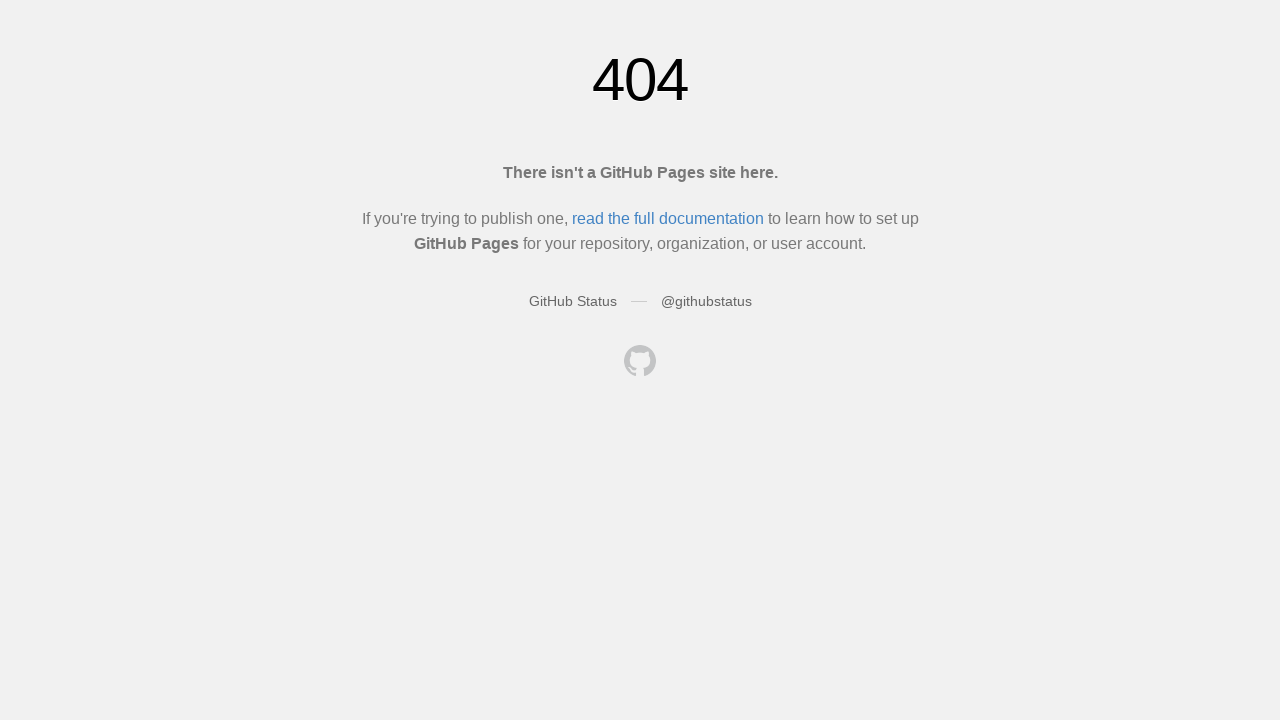

Waited for page to load (domcontentloaded)
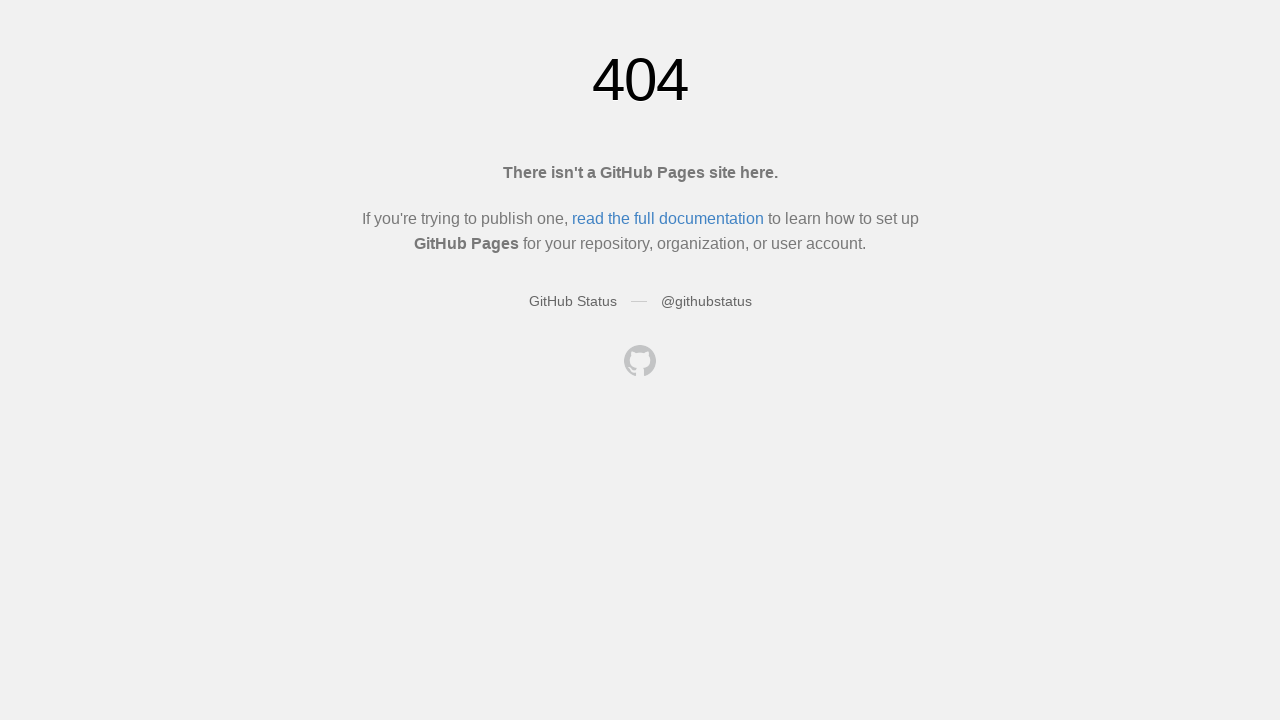

Found all anchor elements on the page
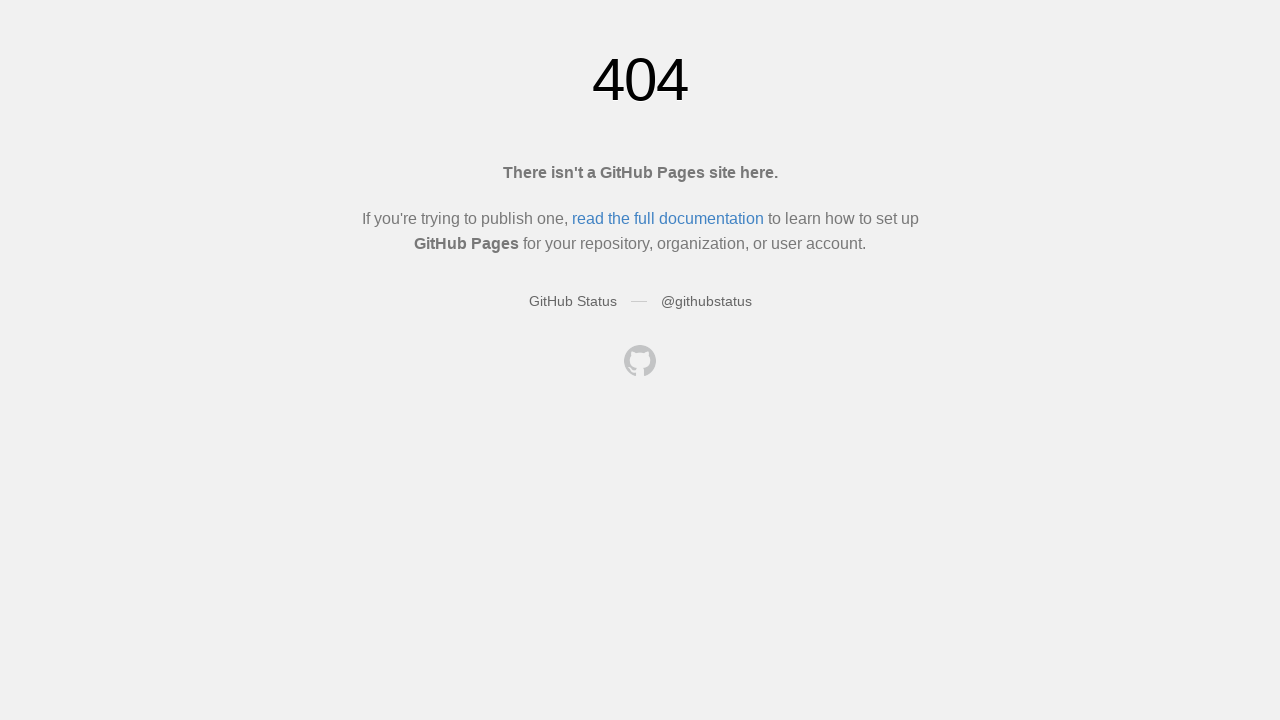

Retrieved href attribute from link: https://help.github.com/pages/
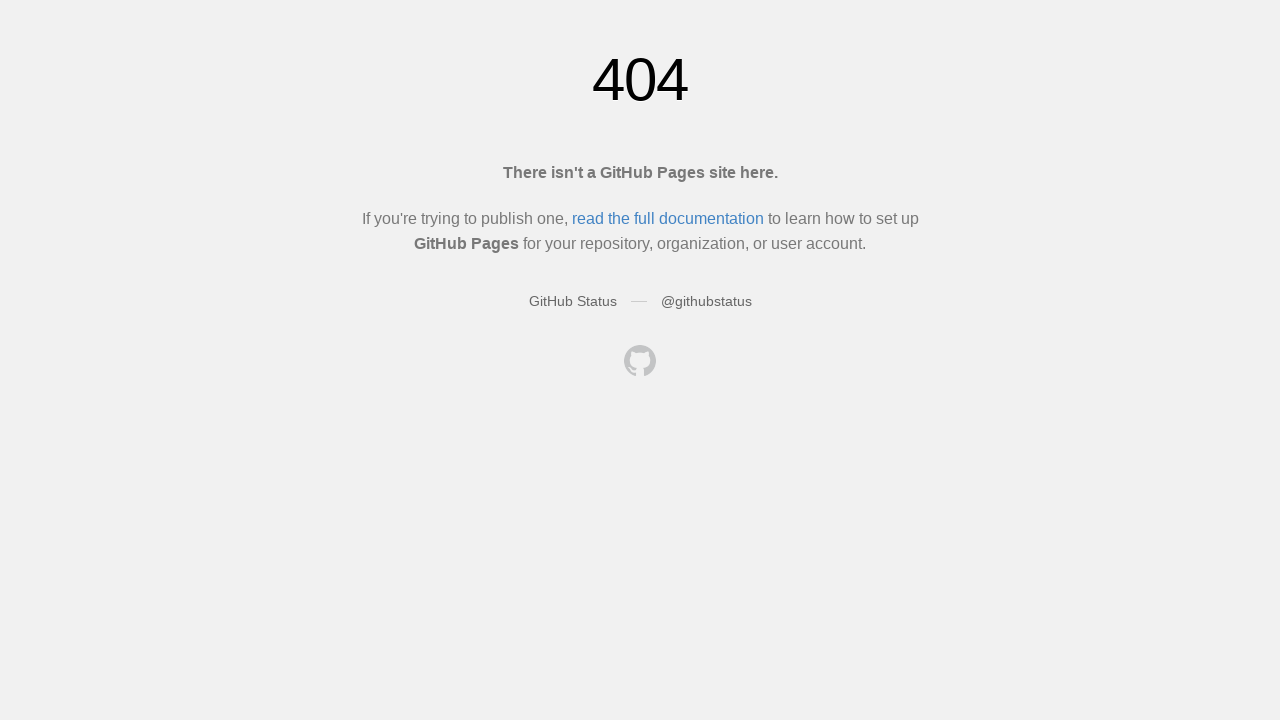

Navigated to link: https://help.github.com/pages/
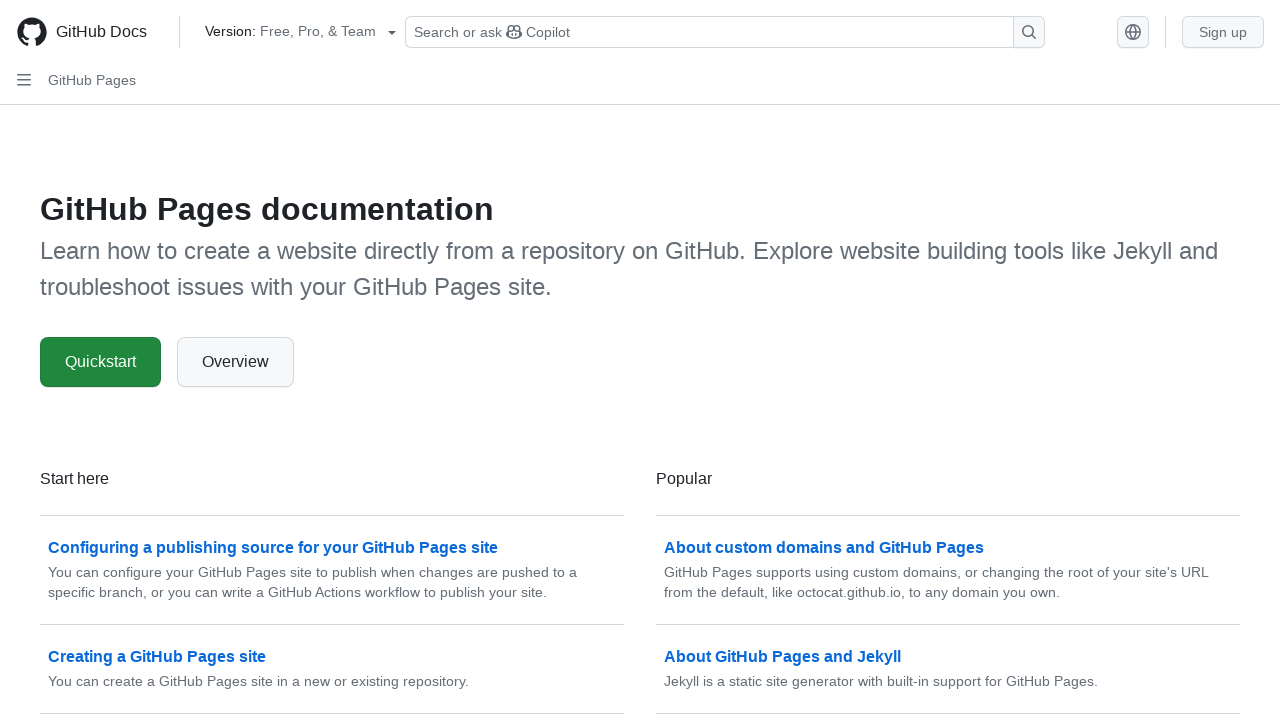

Waited for linked page to load (domcontentloaded)
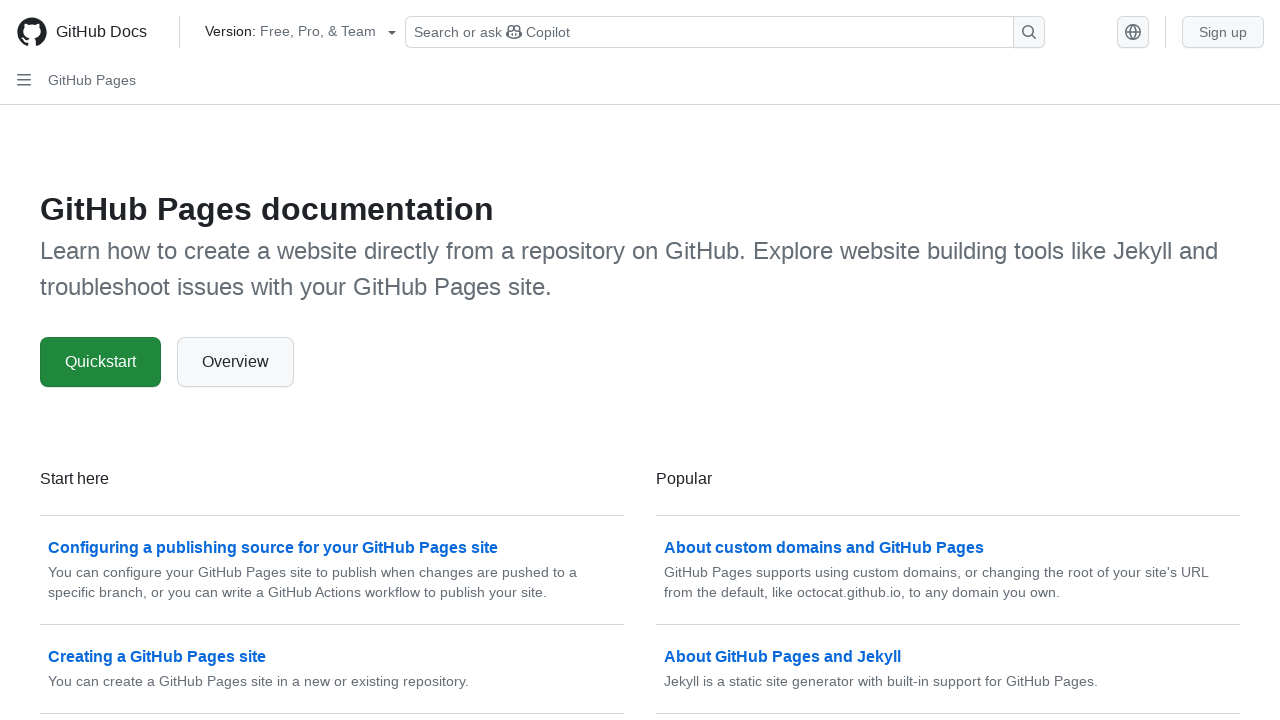

Retrieved page title: GitHub Pages documentation - GitHub Docs
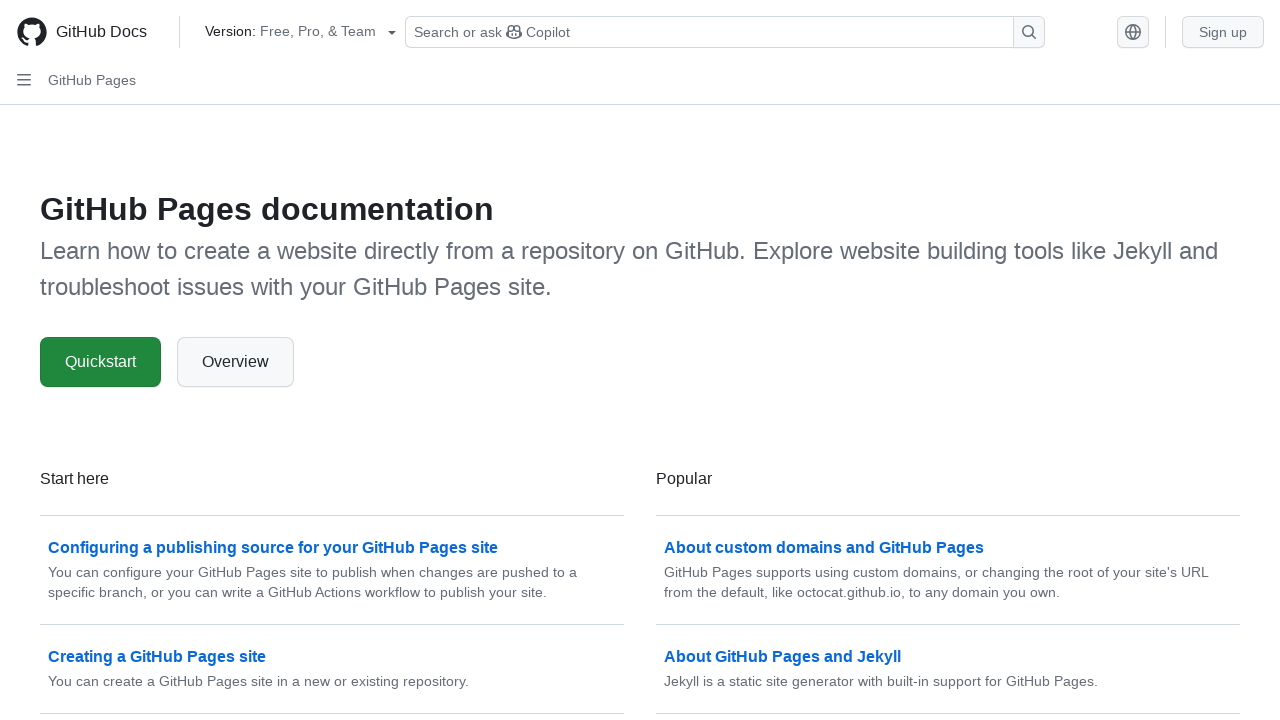

Validated that page title does not contain 404
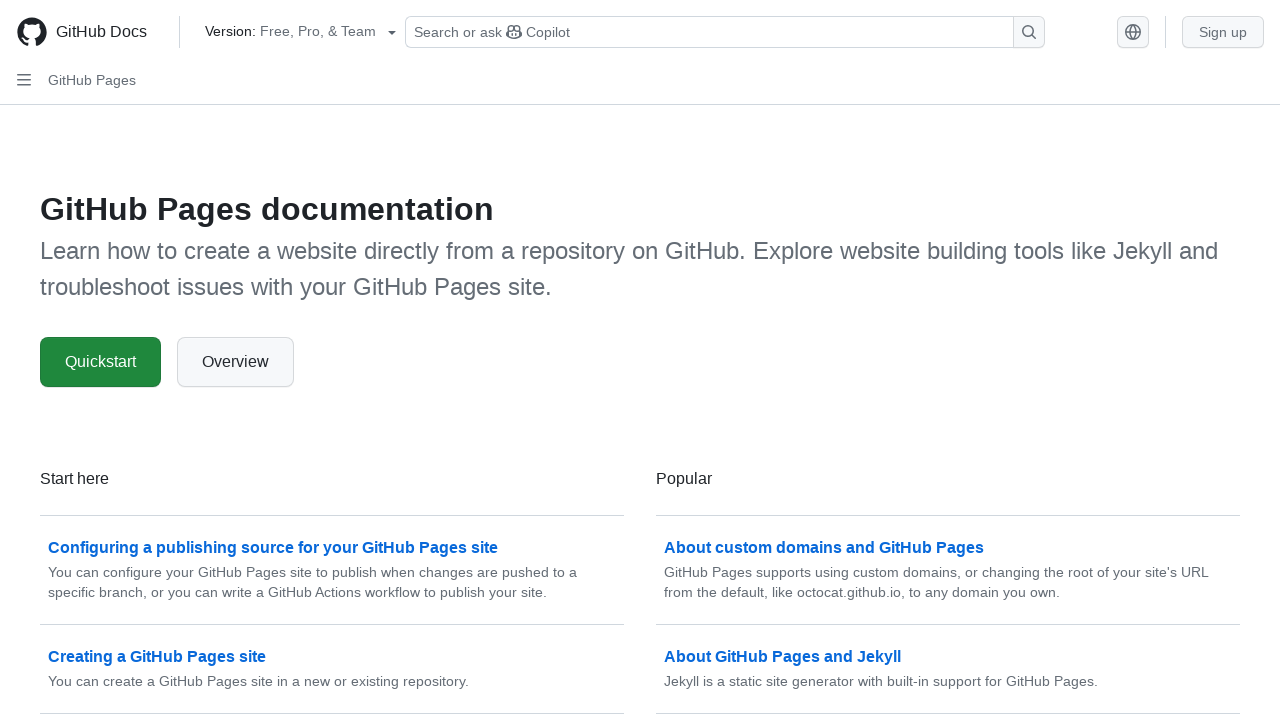

Retrieved href attribute from link: /en
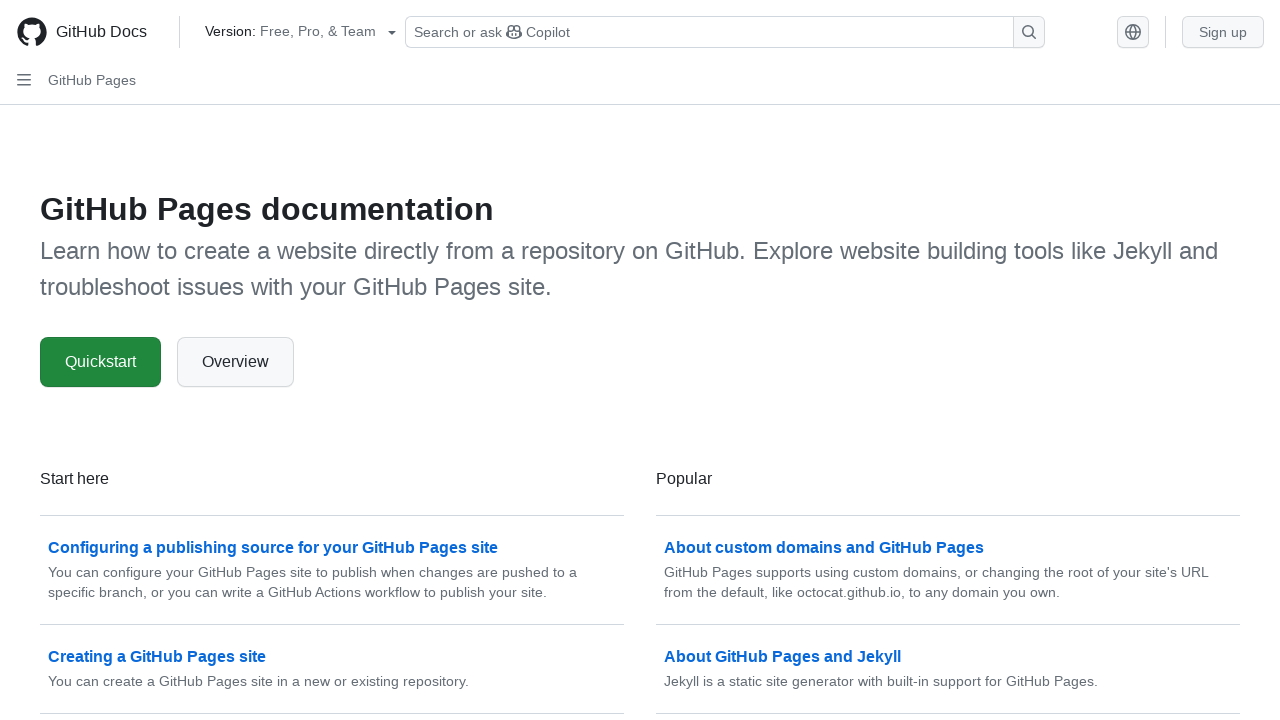

Retrieved href attribute from link: https://github.com/signup?ref_cta=Sign+up&ref_loc=docs+header&ref_page=docs
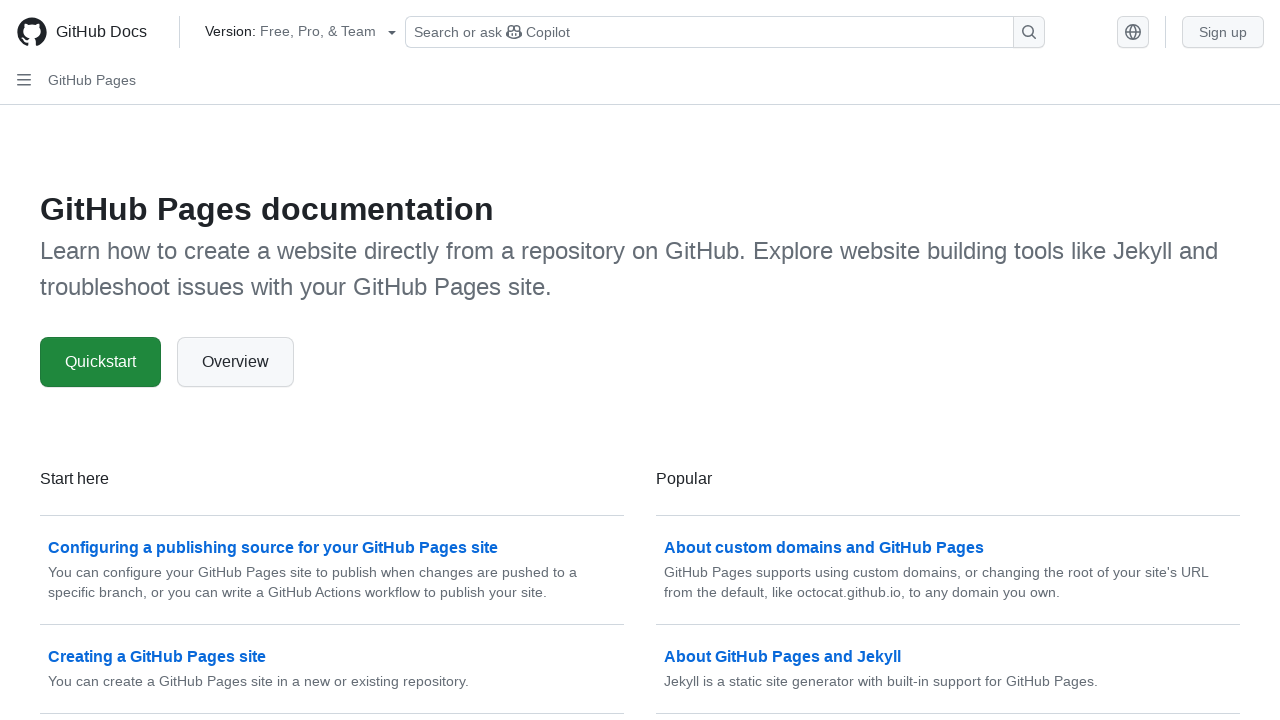

Navigated to link: https://github.com/signup?ref_cta=Sign+up&ref_loc=docs+header&ref_page=docs
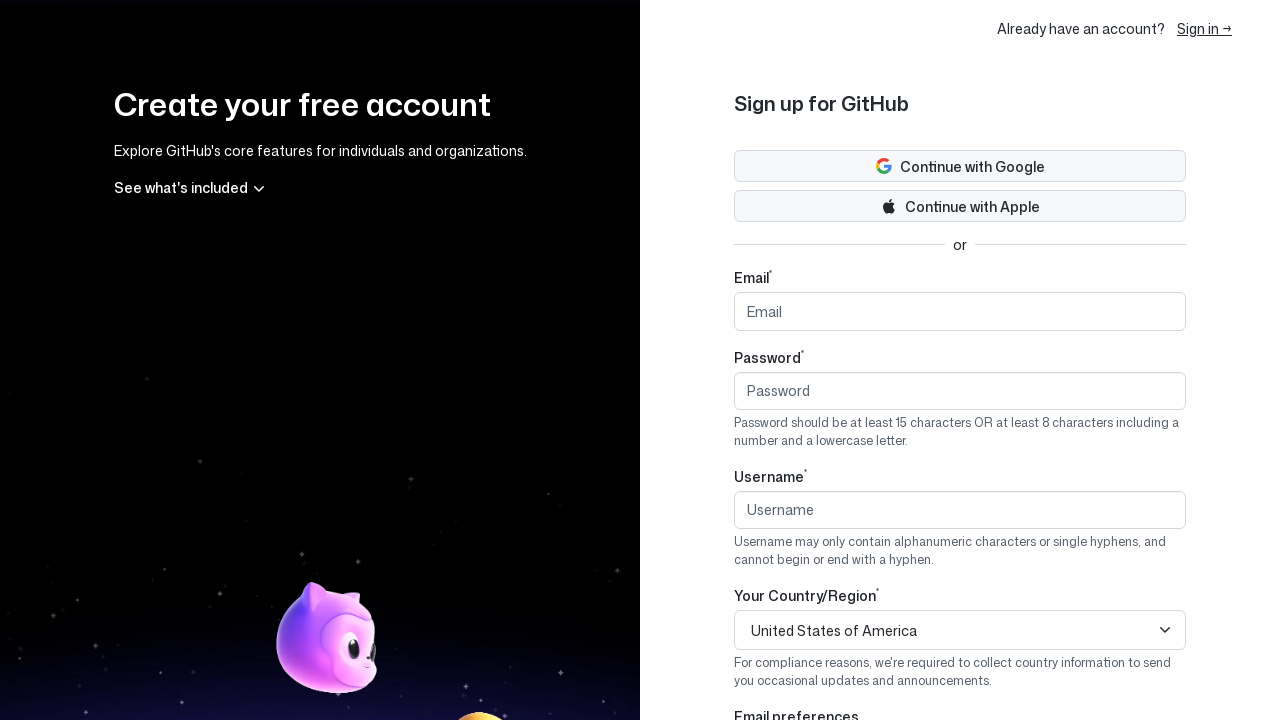

Waited for linked page to load (domcontentloaded)
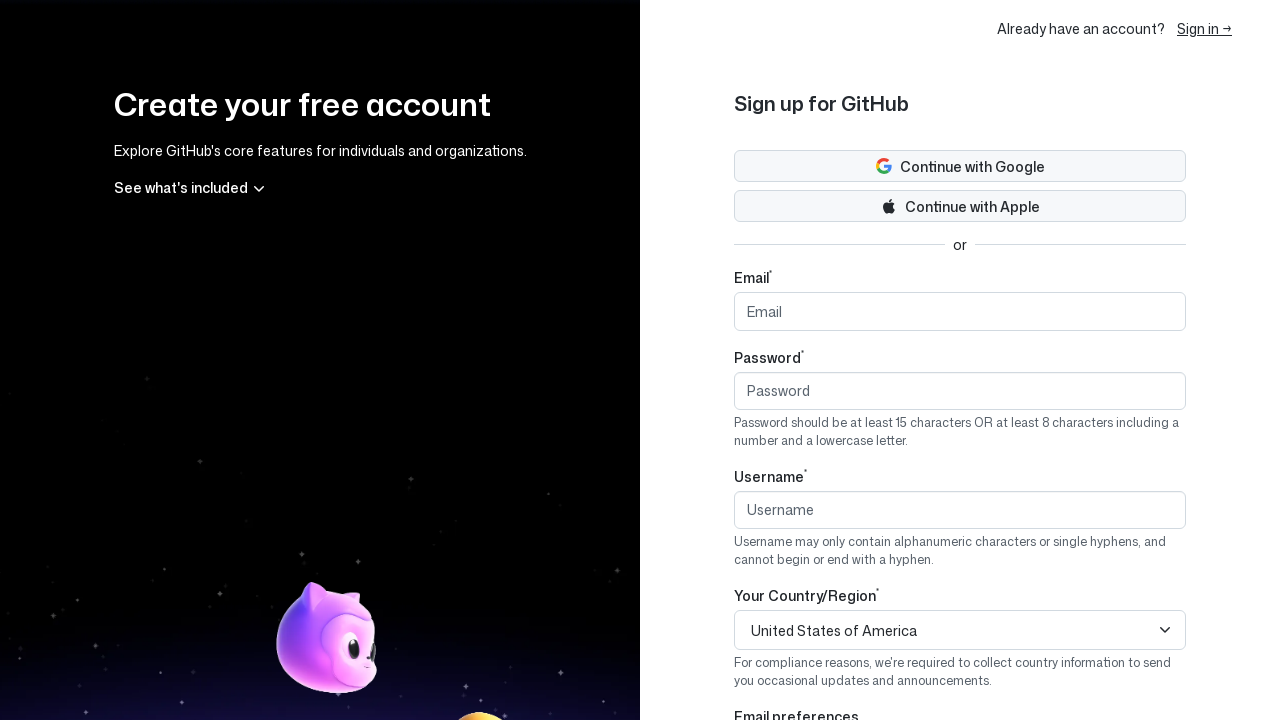

Retrieved page title: Sign up for GitHub · GitHub
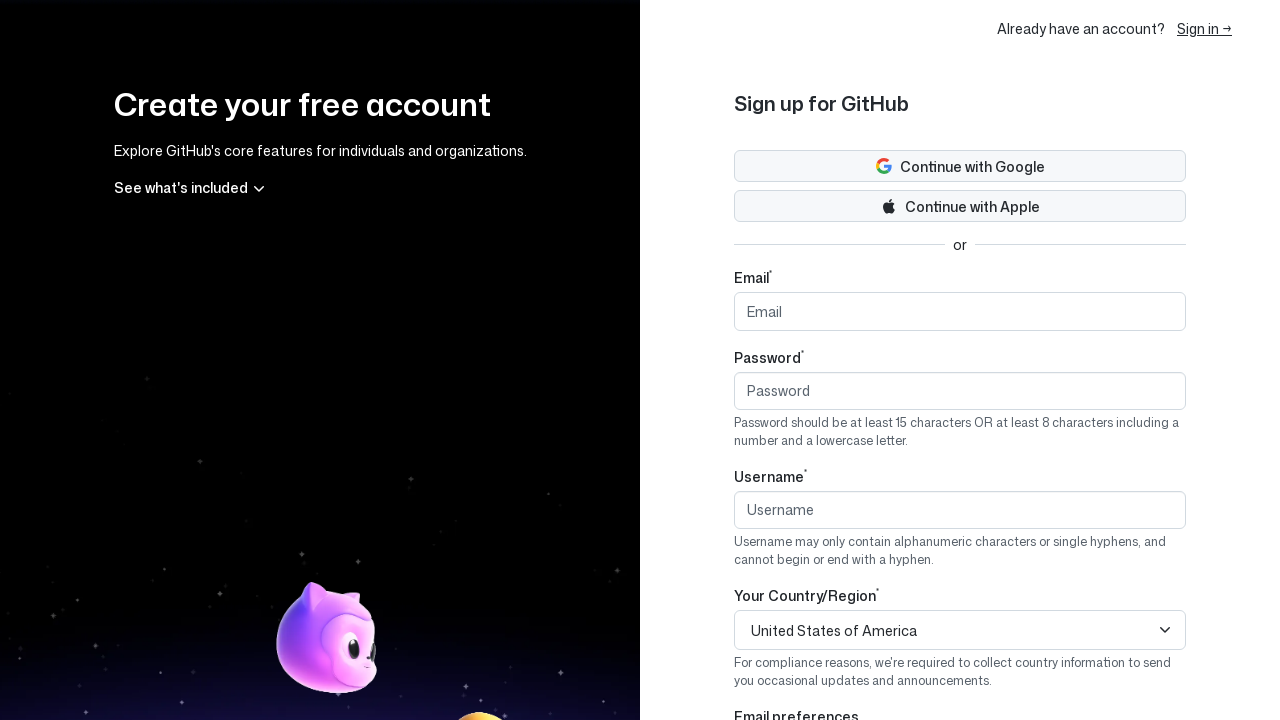

Validated that page title does not contain 404
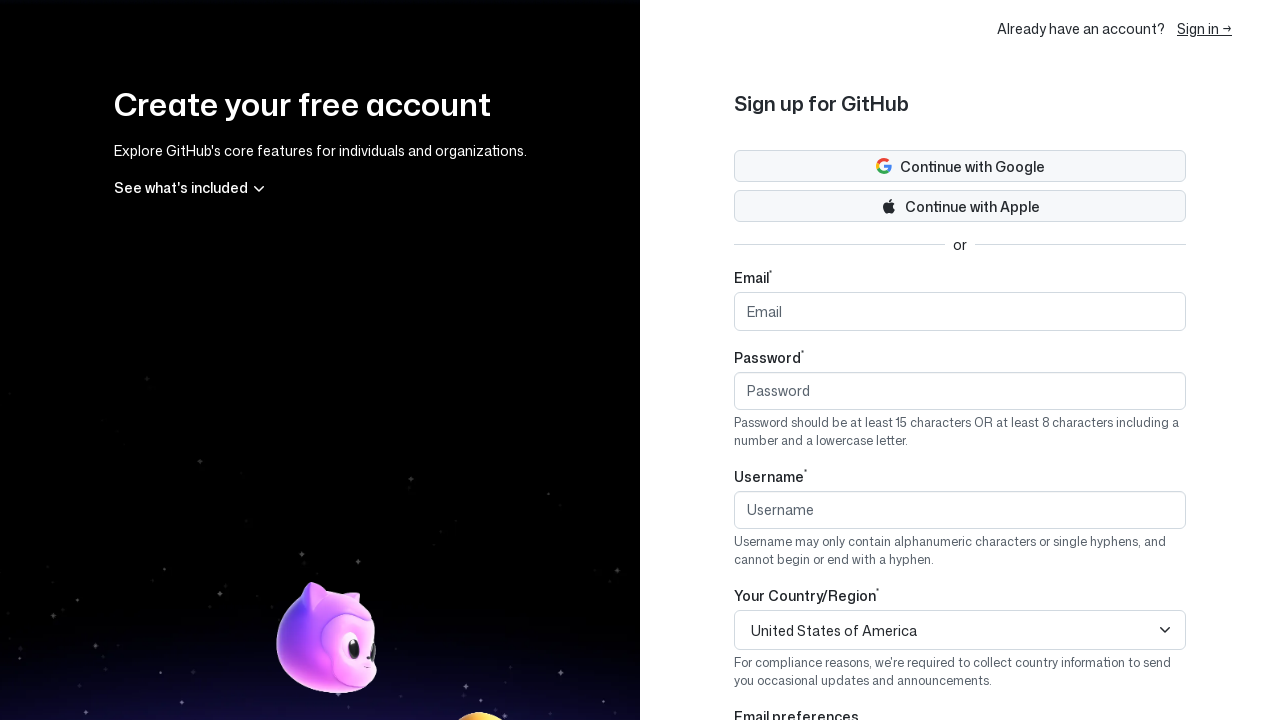

Retrieved href attribute from link: 
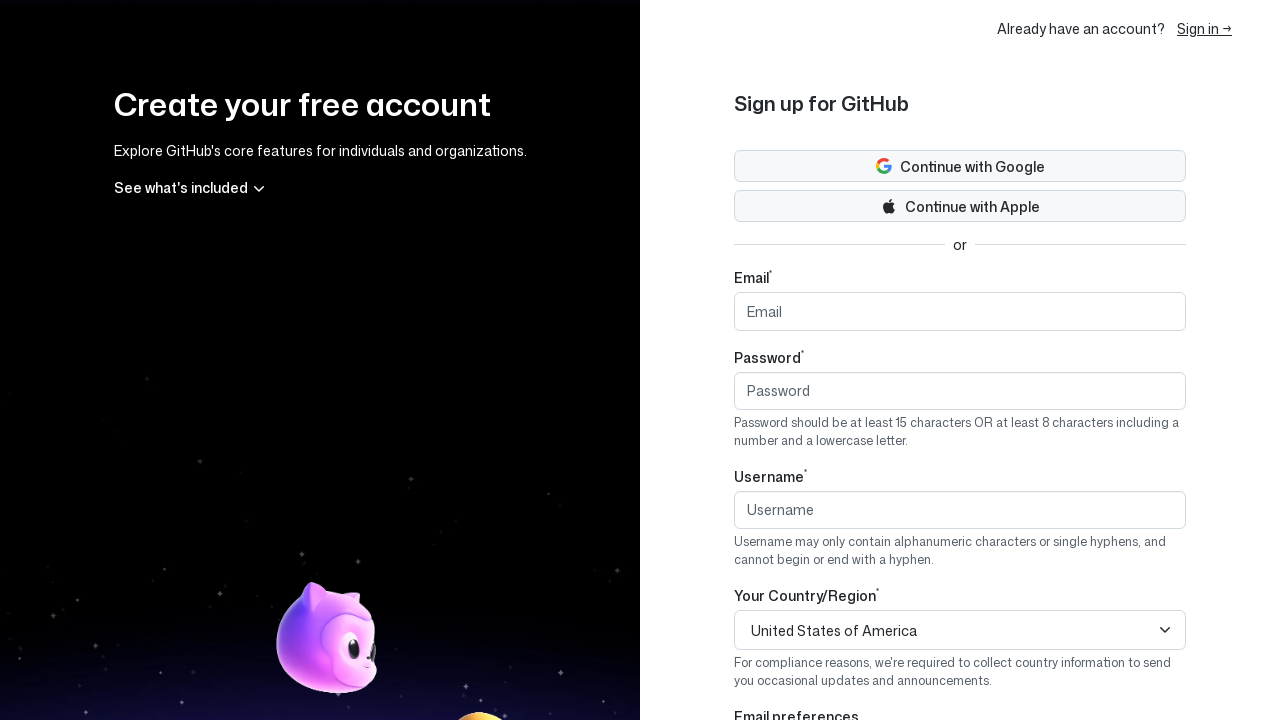

Retrieved href attribute from link: /login?return_to=https%3A%2F%2Fgithub.com%2Fsignup%3Fref_cta%3DSign%2Bup%26ref_loc%3Ddocs%2Bheader%26ref_page%3Ddocs
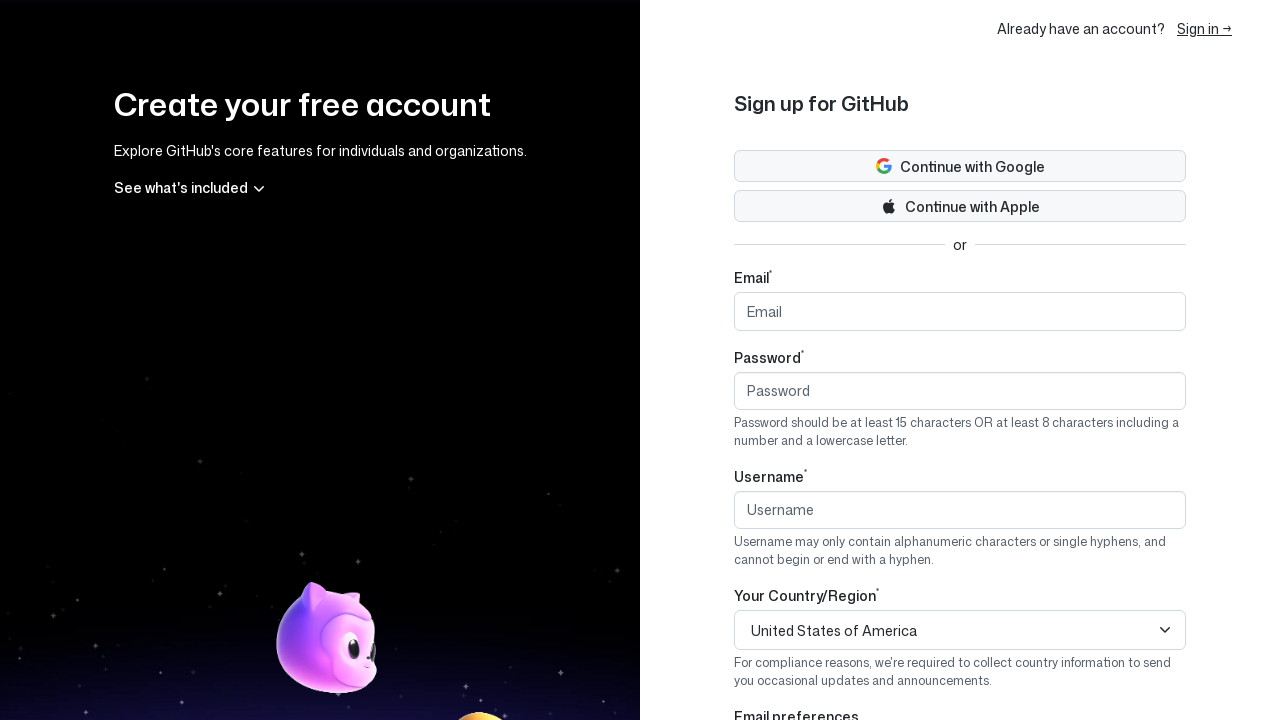

Navigated back to original GitHub Pages portfolio site
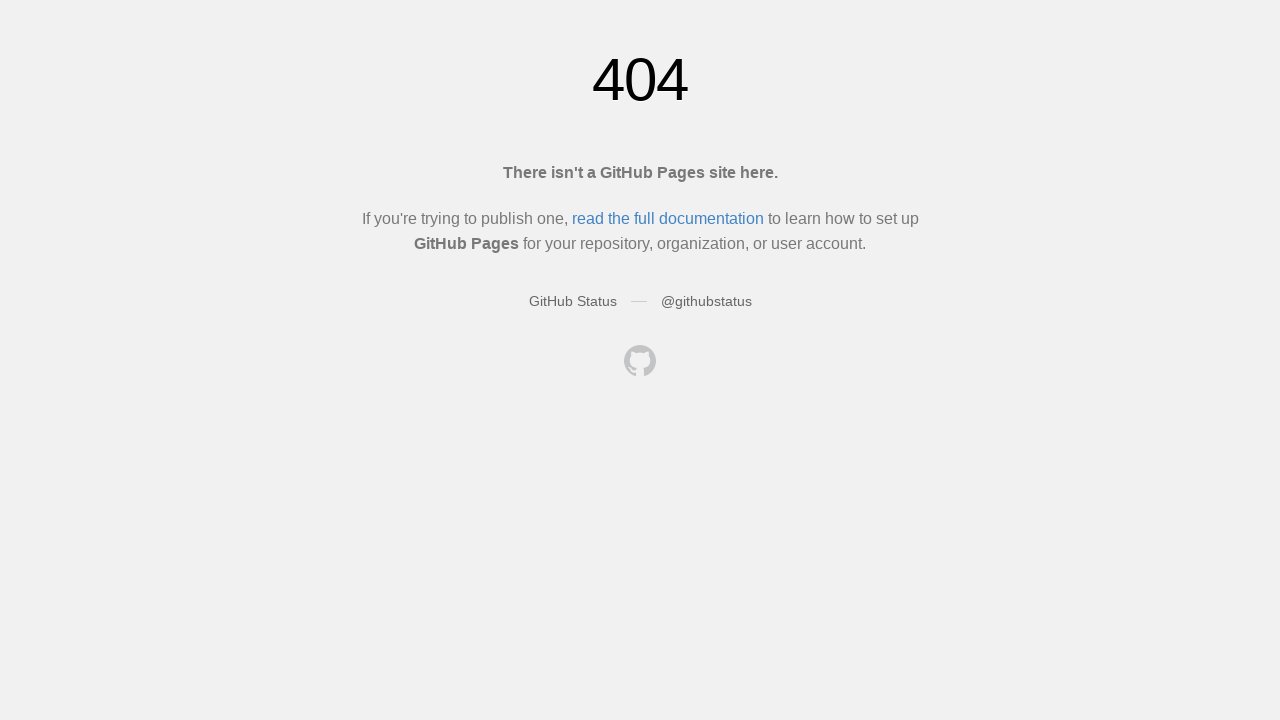

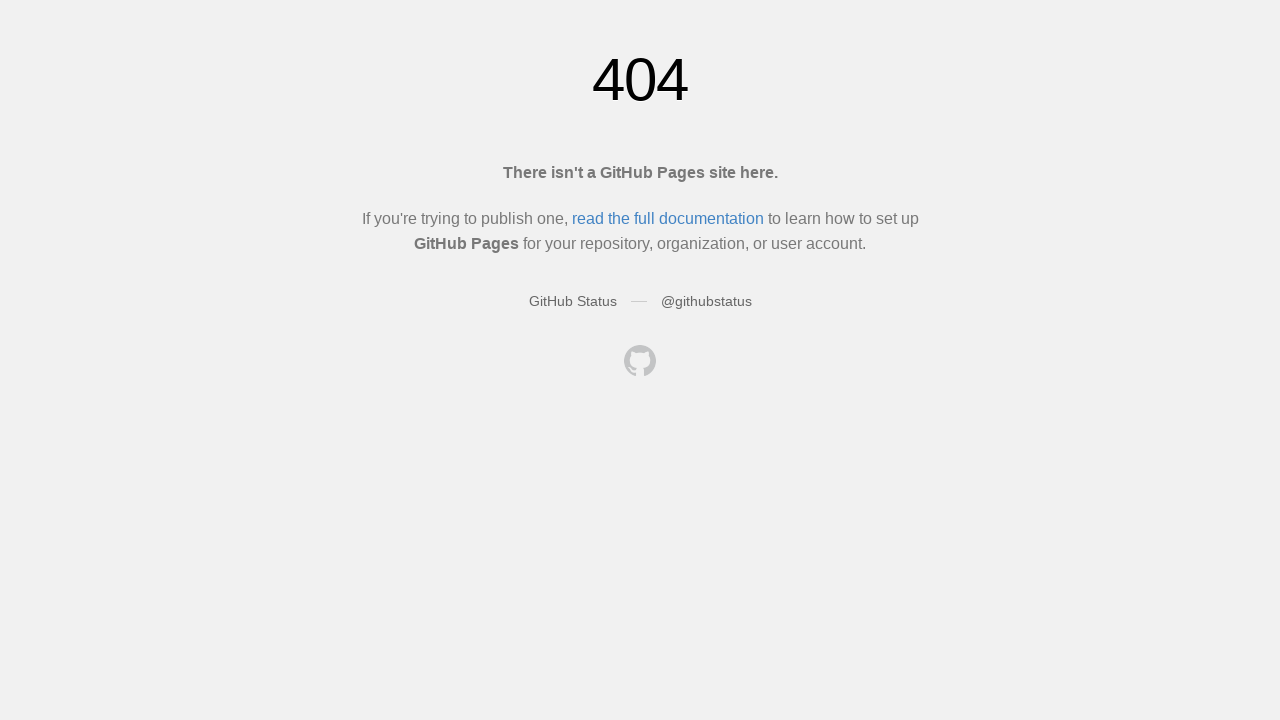